Tests that the browser back button correctly navigates through filter views

Starting URL: https://demo.playwright.dev/todomvc

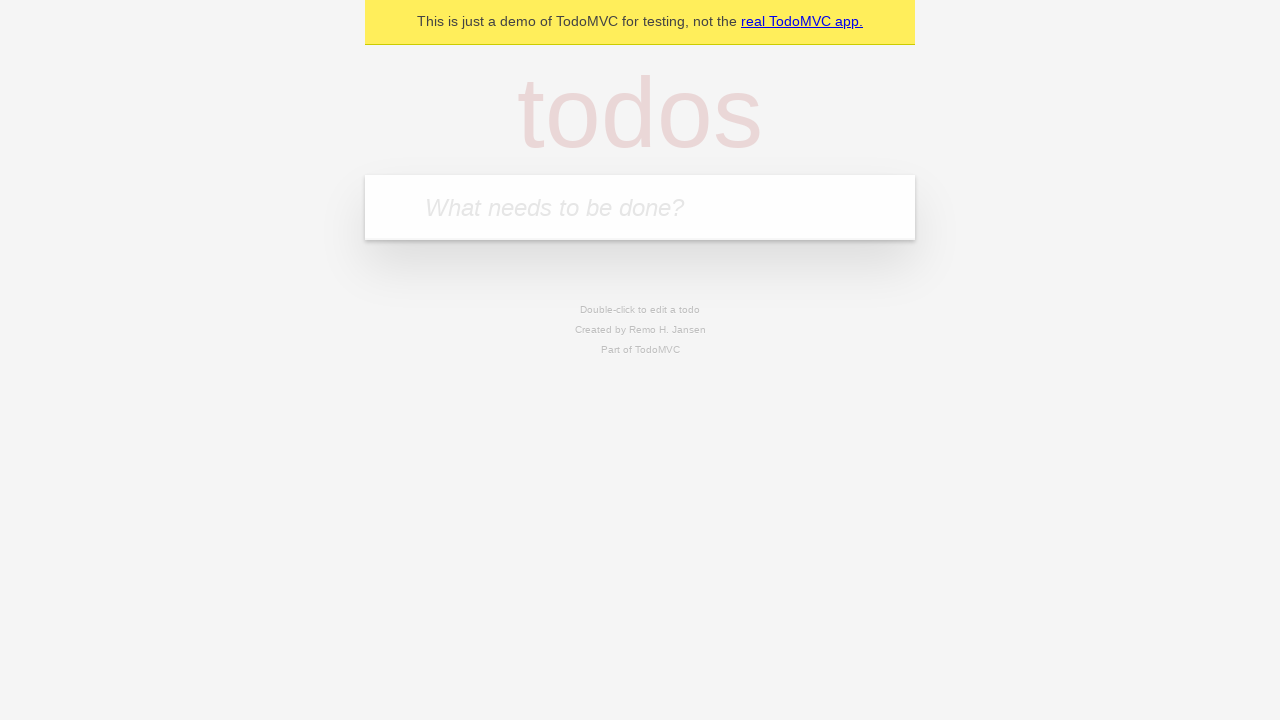

Filled todo input with 'buy some cheese' on internal:attr=[placeholder="What needs to be done?"i]
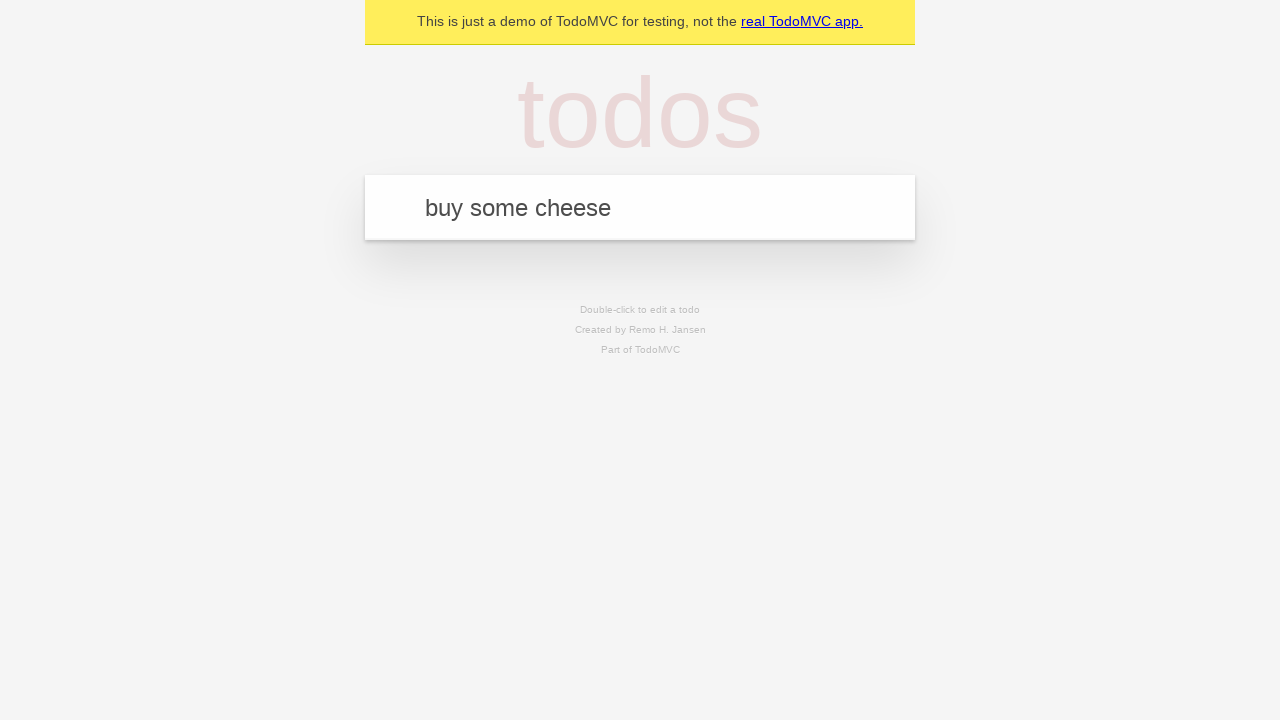

Pressed Enter to add first todo on internal:attr=[placeholder="What needs to be done?"i]
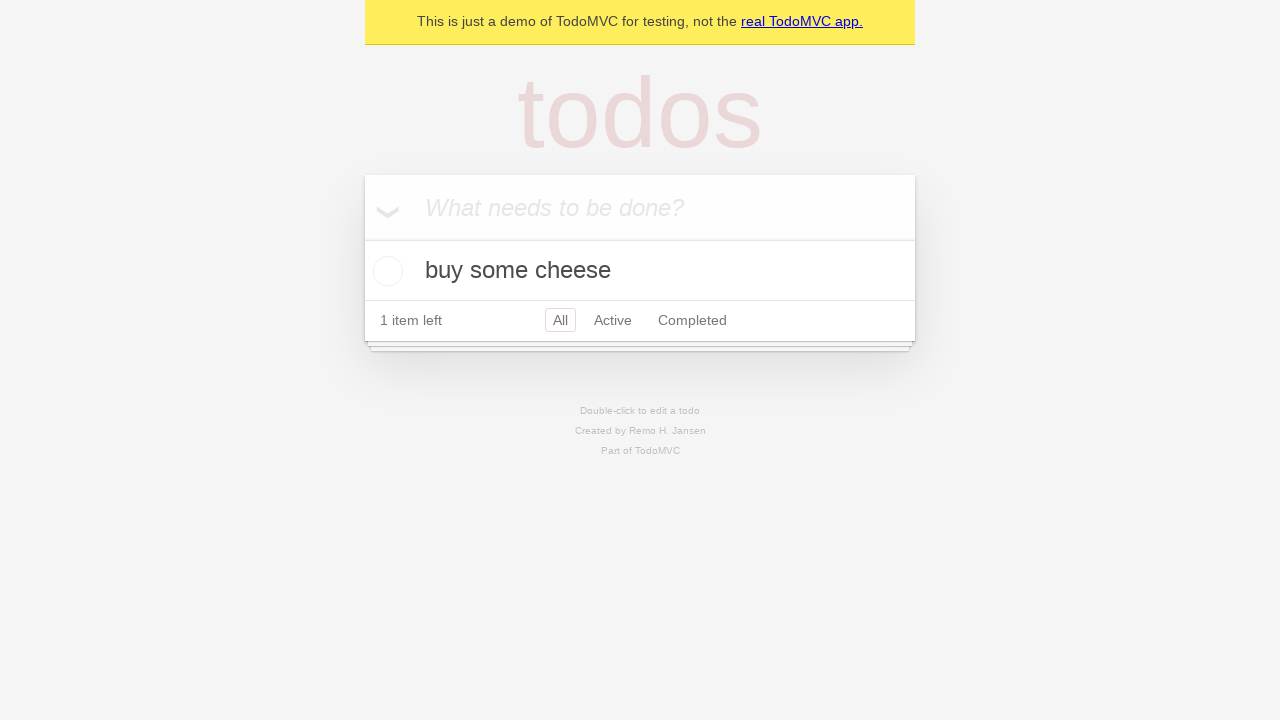

Filled todo input with 'feed the cat' on internal:attr=[placeholder="What needs to be done?"i]
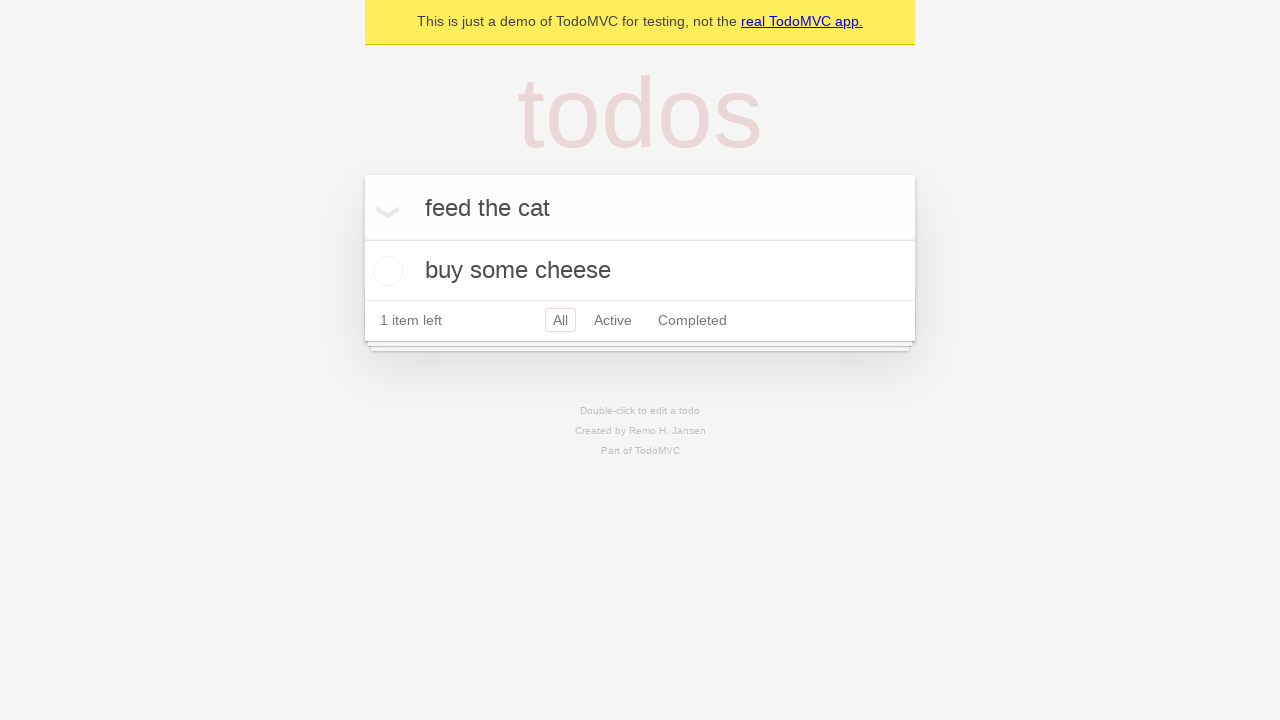

Pressed Enter to add second todo on internal:attr=[placeholder="What needs to be done?"i]
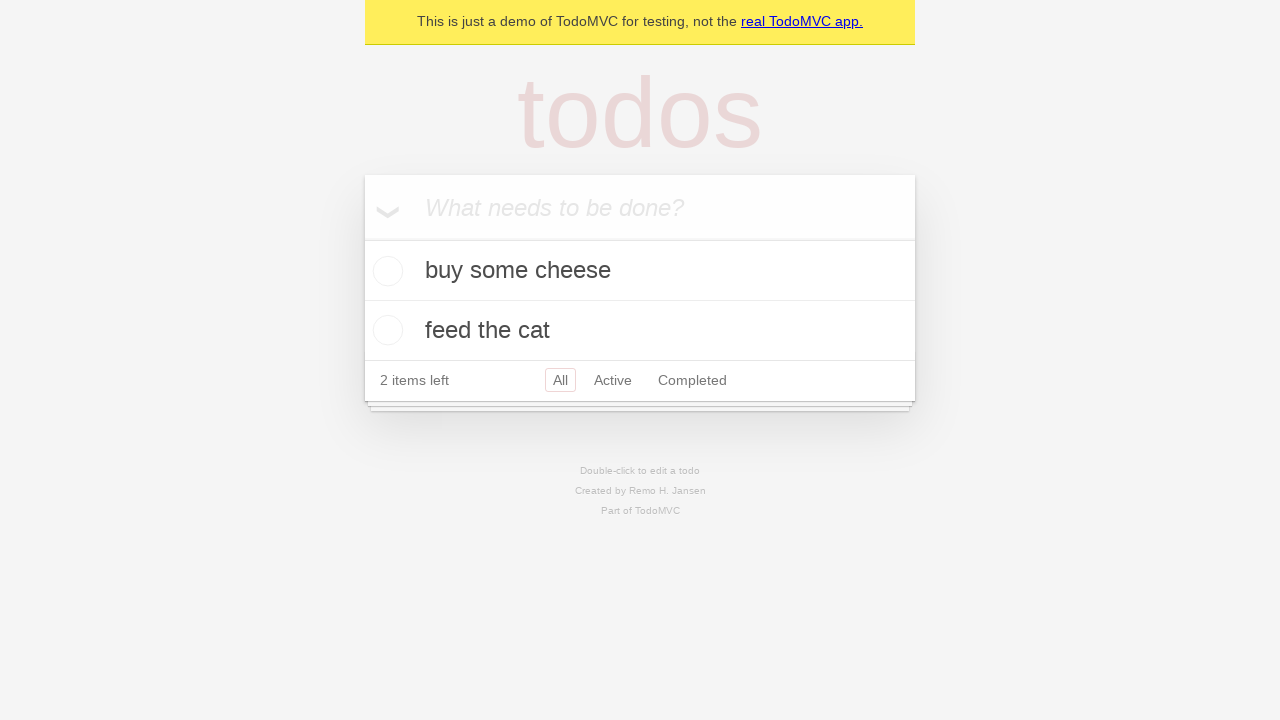

Filled todo input with 'book a doctors appointment' on internal:attr=[placeholder="What needs to be done?"i]
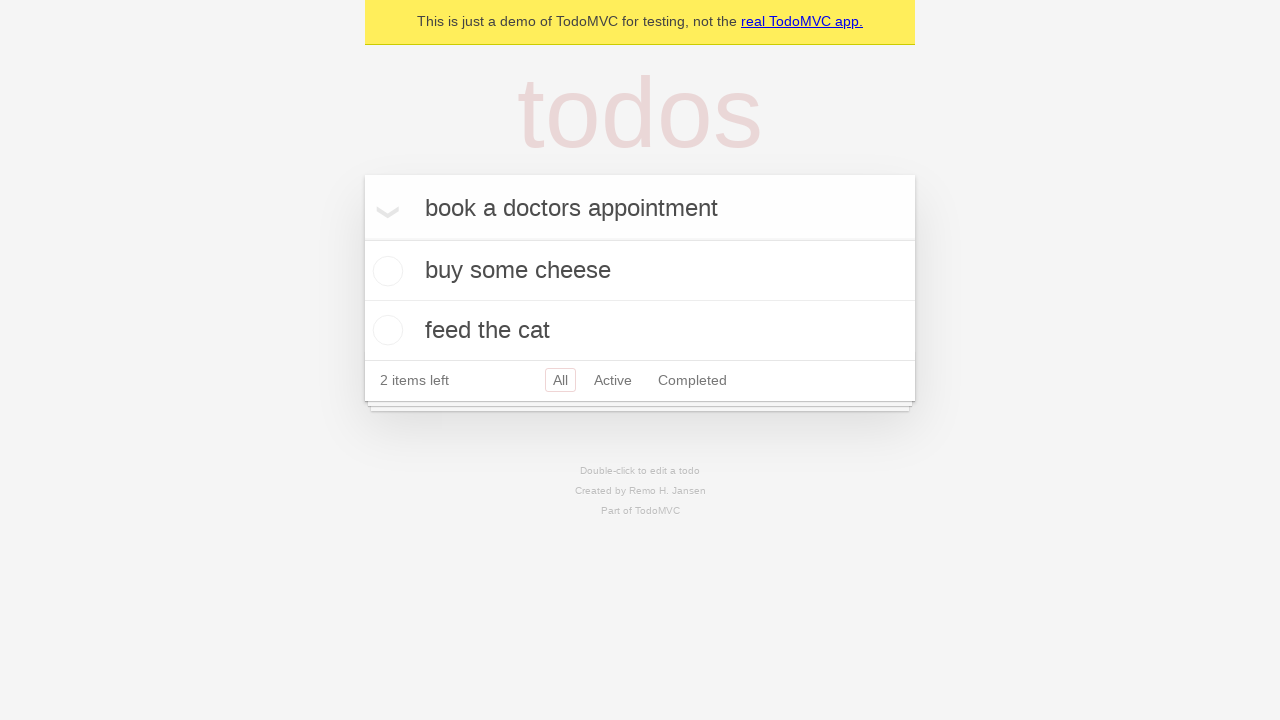

Pressed Enter to add third todo on internal:attr=[placeholder="What needs to be done?"i]
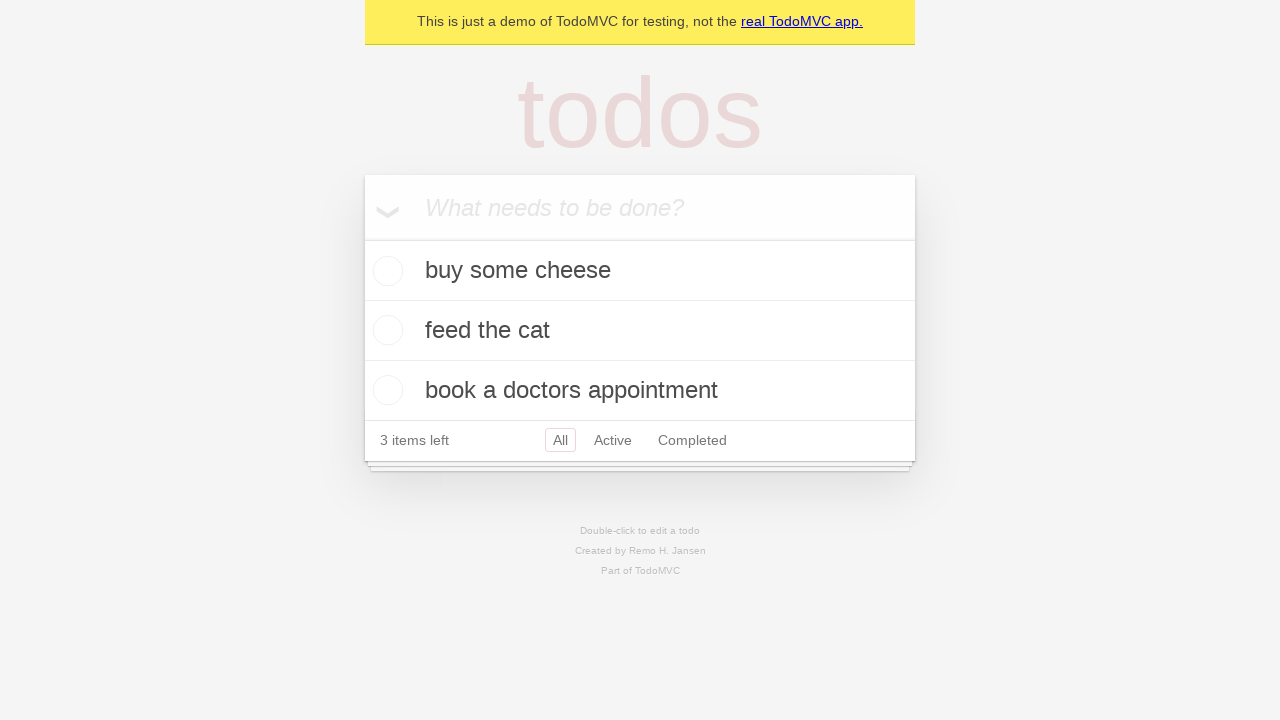

Waited for 3 todo items to be rendered
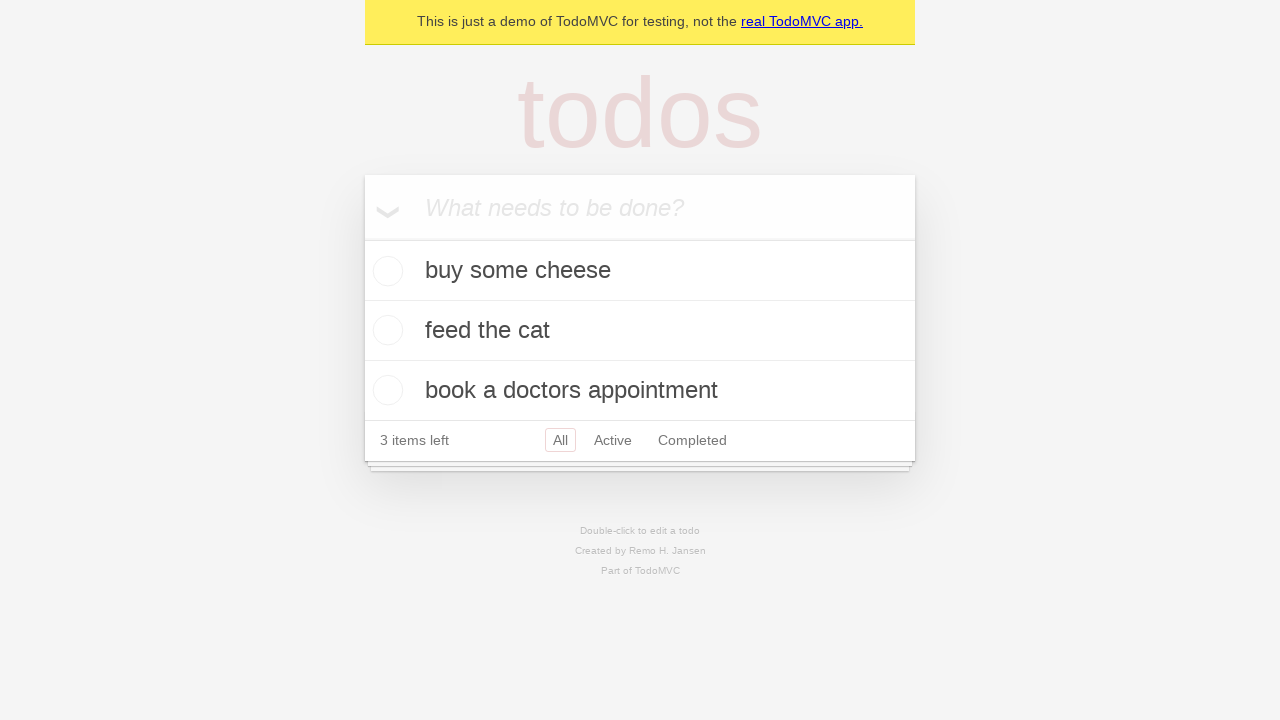

Checked the second todo item as completed at (385, 330) on internal:testid=[data-testid="todo-item"s] >> nth=1 >> internal:role=checkbox
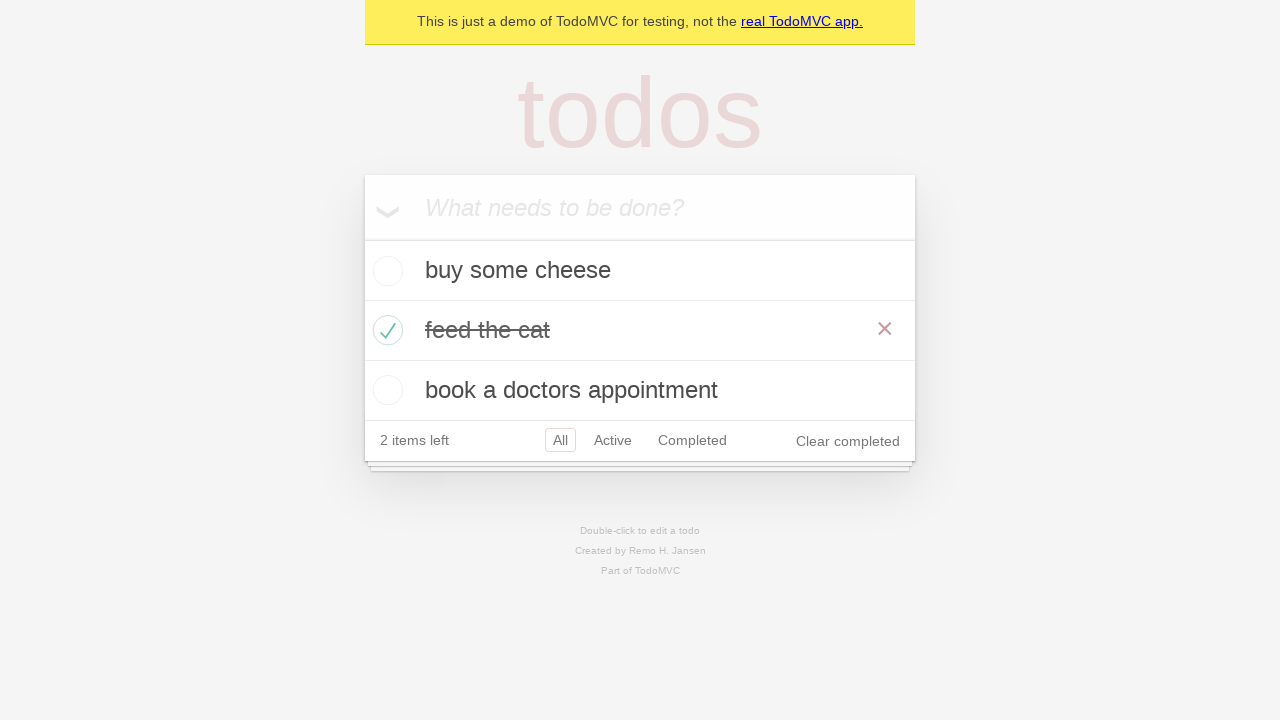

Clicked 'All' filter link at (560, 440) on internal:role=link[name="All"i]
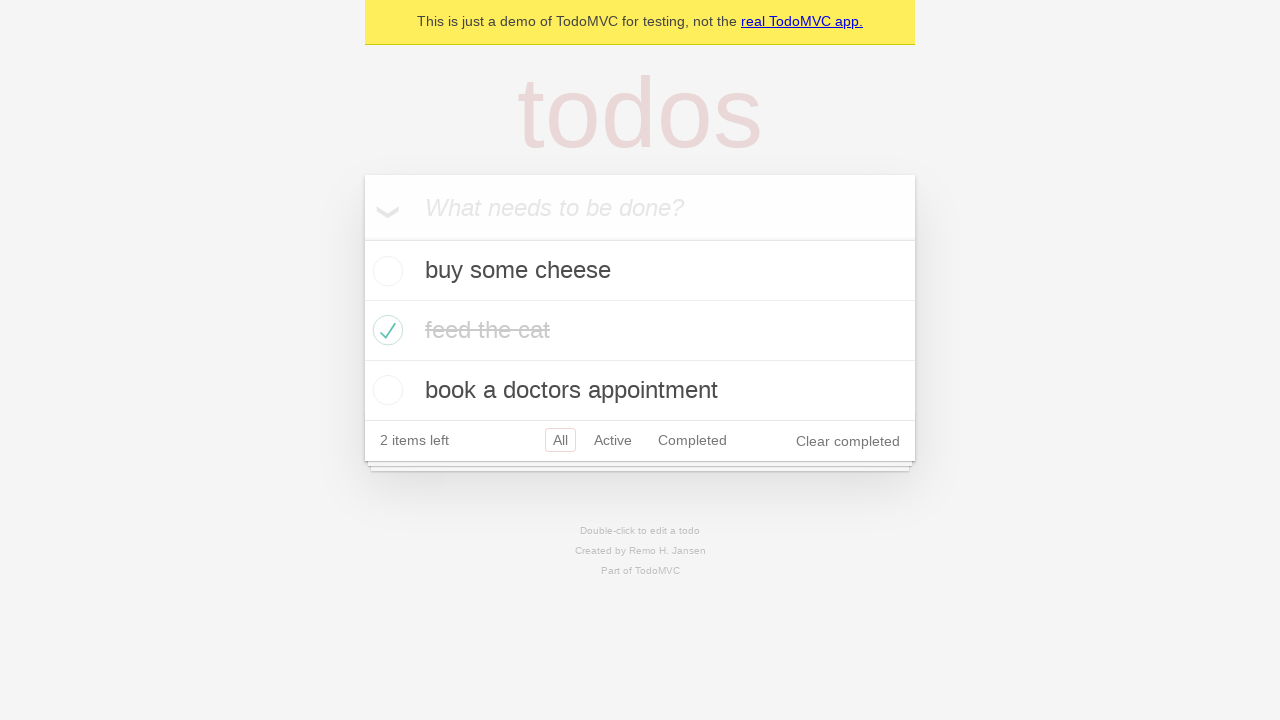

Clicked 'Active' filter link at (613, 440) on internal:role=link[name="Active"i]
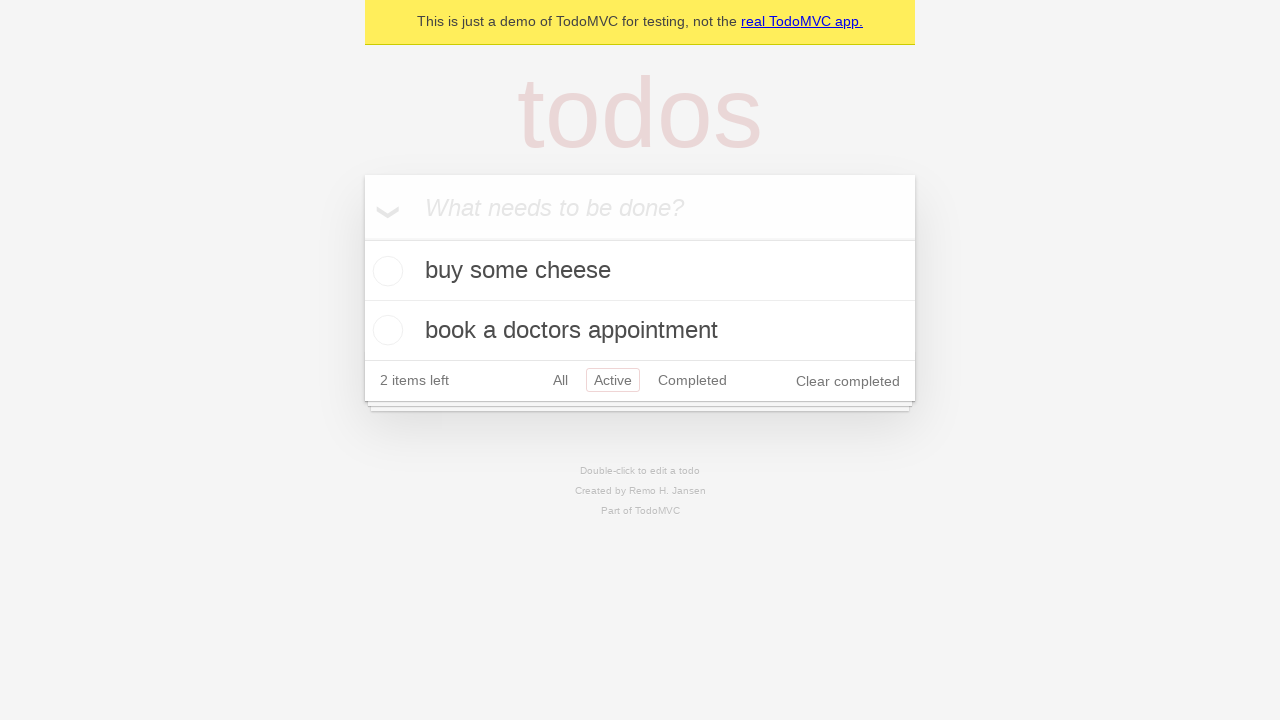

Clicked 'Completed' filter link at (692, 380) on internal:role=link[name="Completed"i]
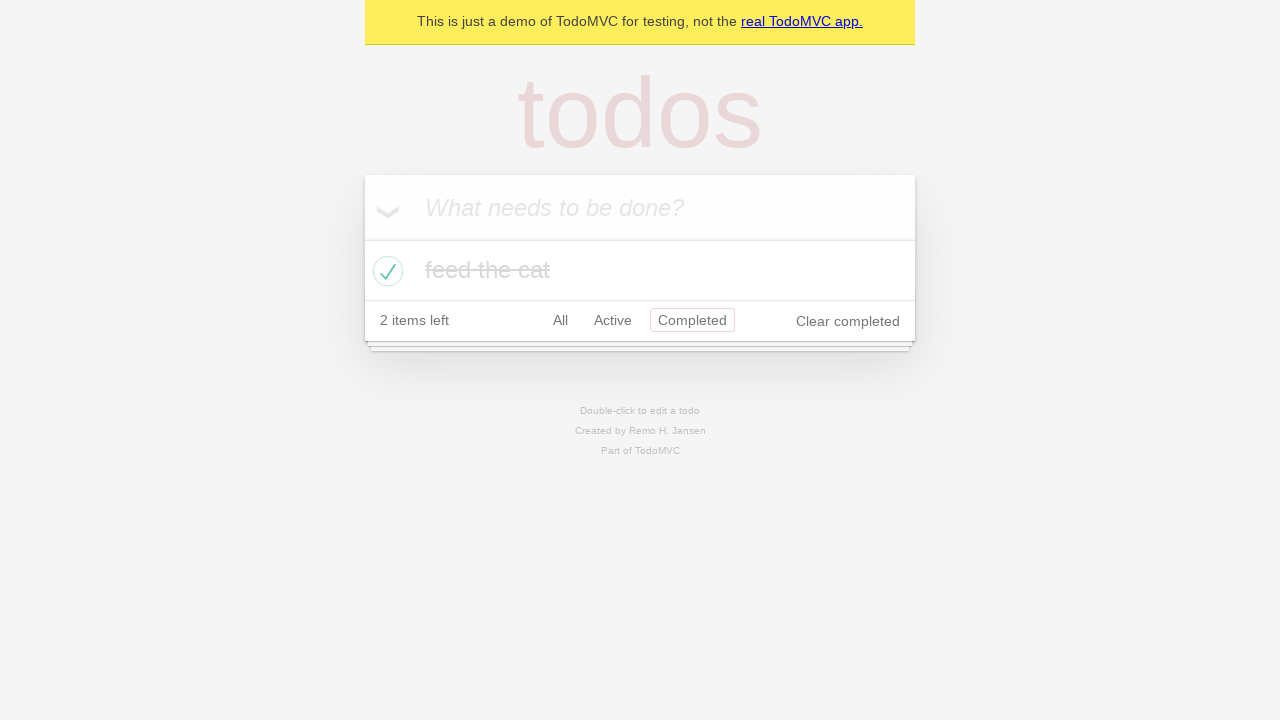

Clicked browser back button - navigated back to Active filter
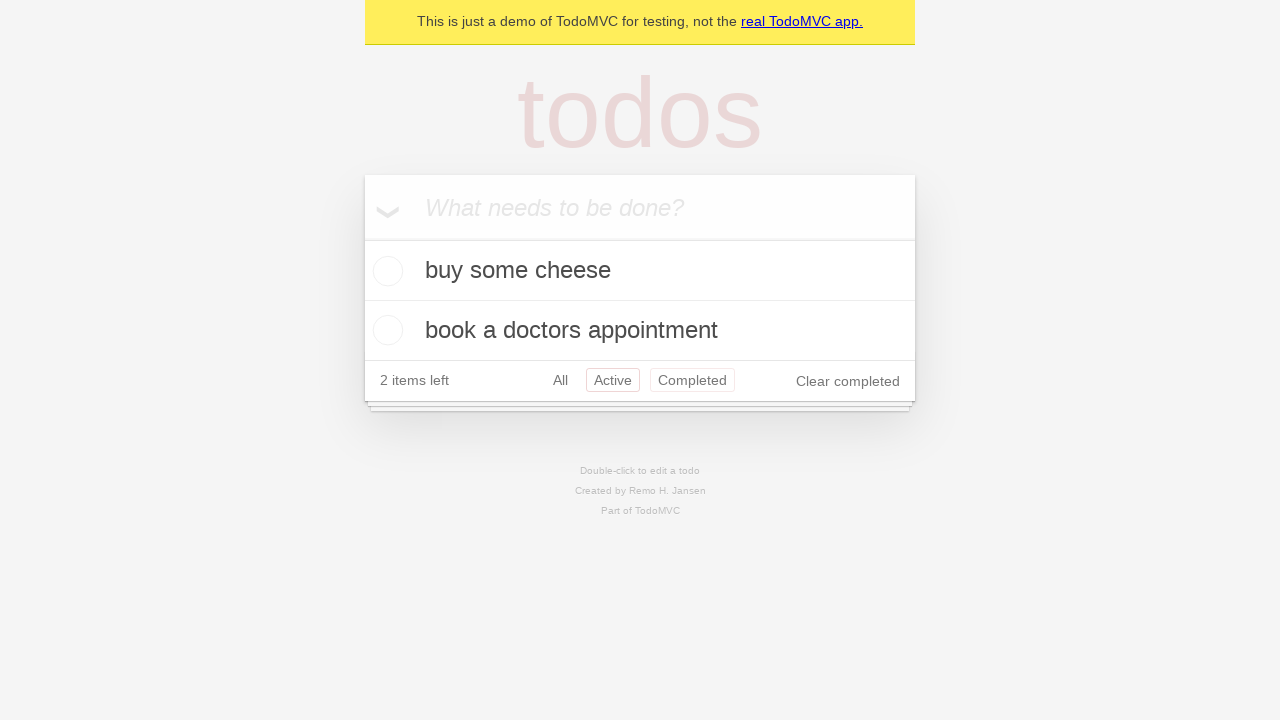

Clicked browser back button - navigated back to All filter
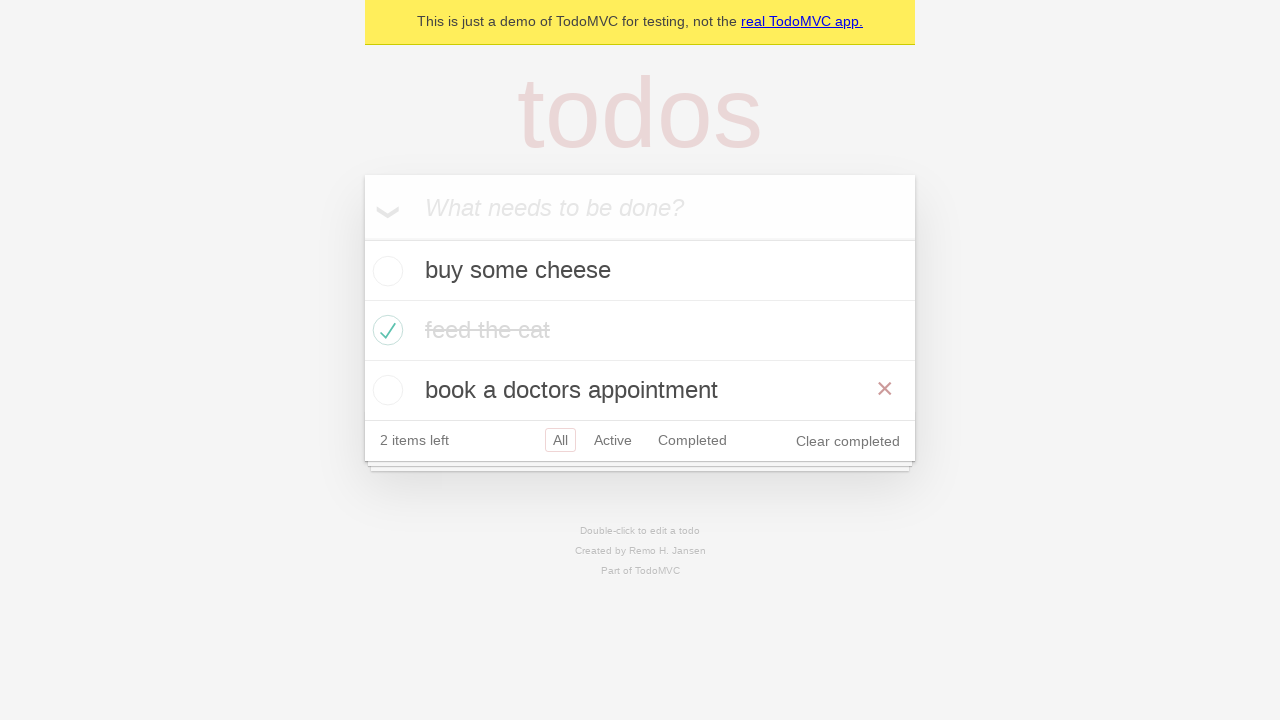

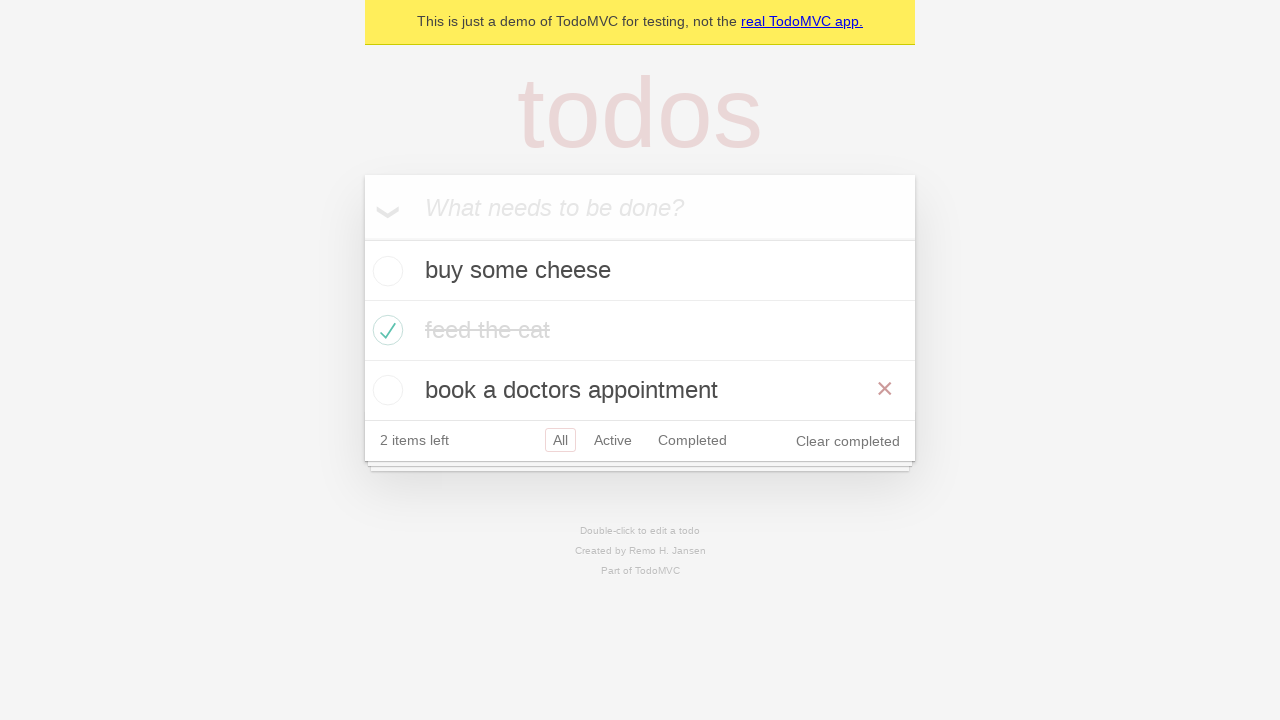